Tests adding a product review comment by navigating to a product page, selecting the reviews tab, choosing a 5-star rating, and submitting a comment with name and email.

Starting URL: http://practice.automationtesting.in/

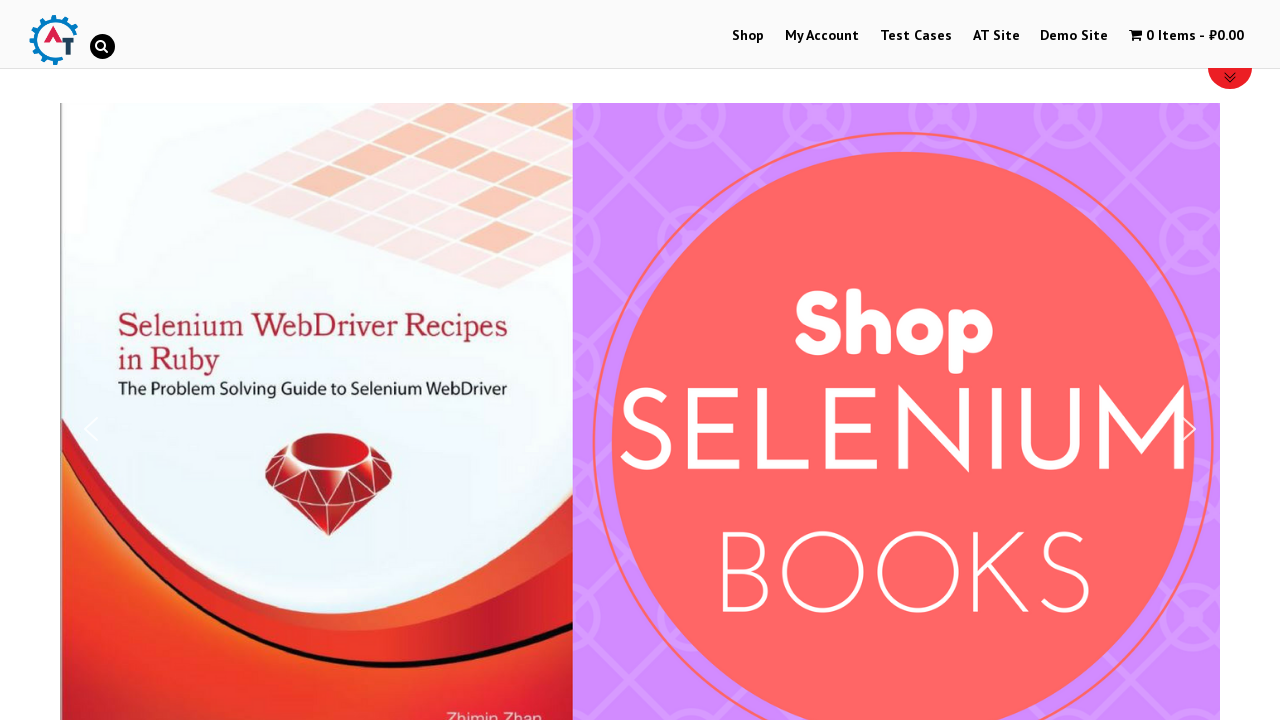

Scrolled down the page by 300 pixels
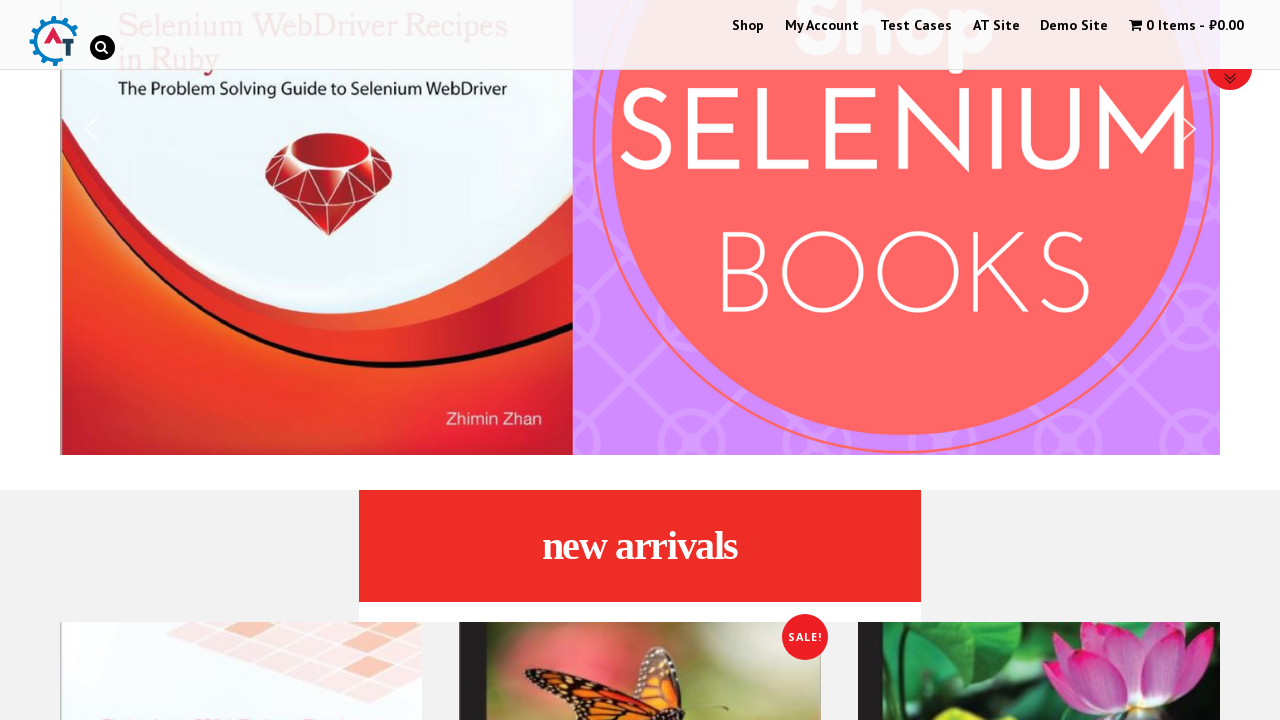

Clicked on the first product at (241, 473) on .products li:nth-child(1)
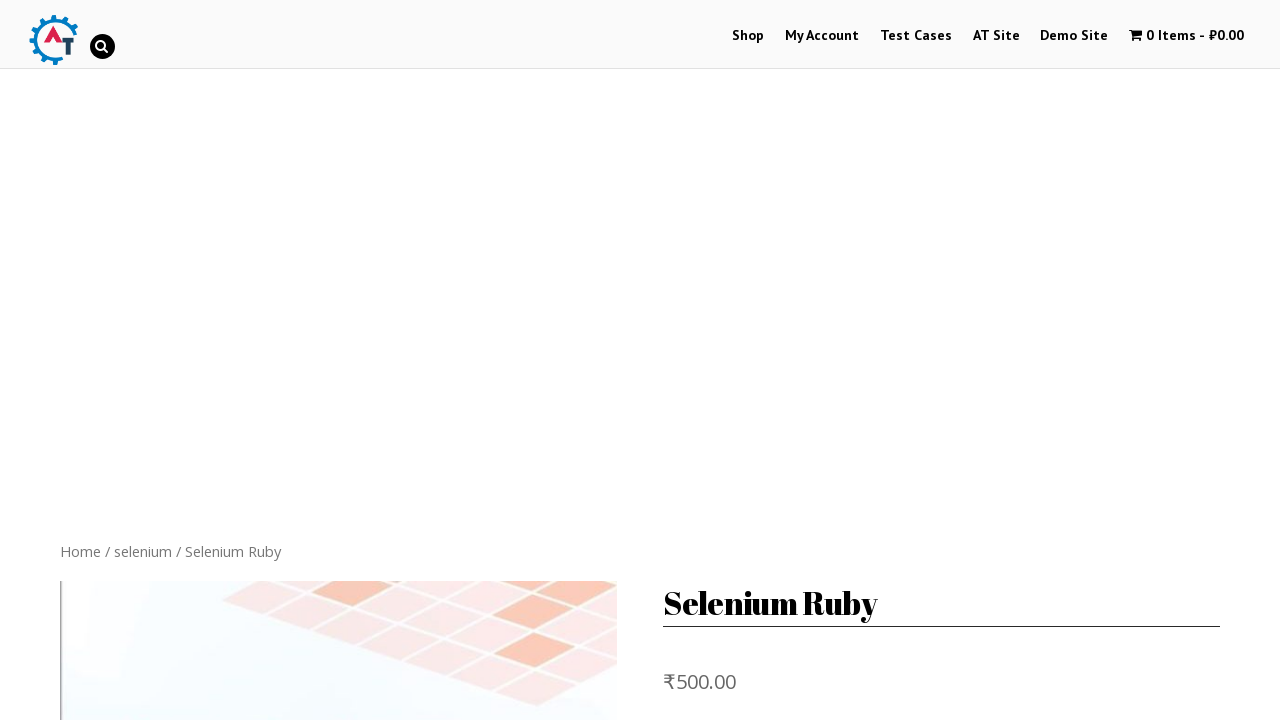

Clicked on the reviews tab at (309, 360) on .reviews_tab
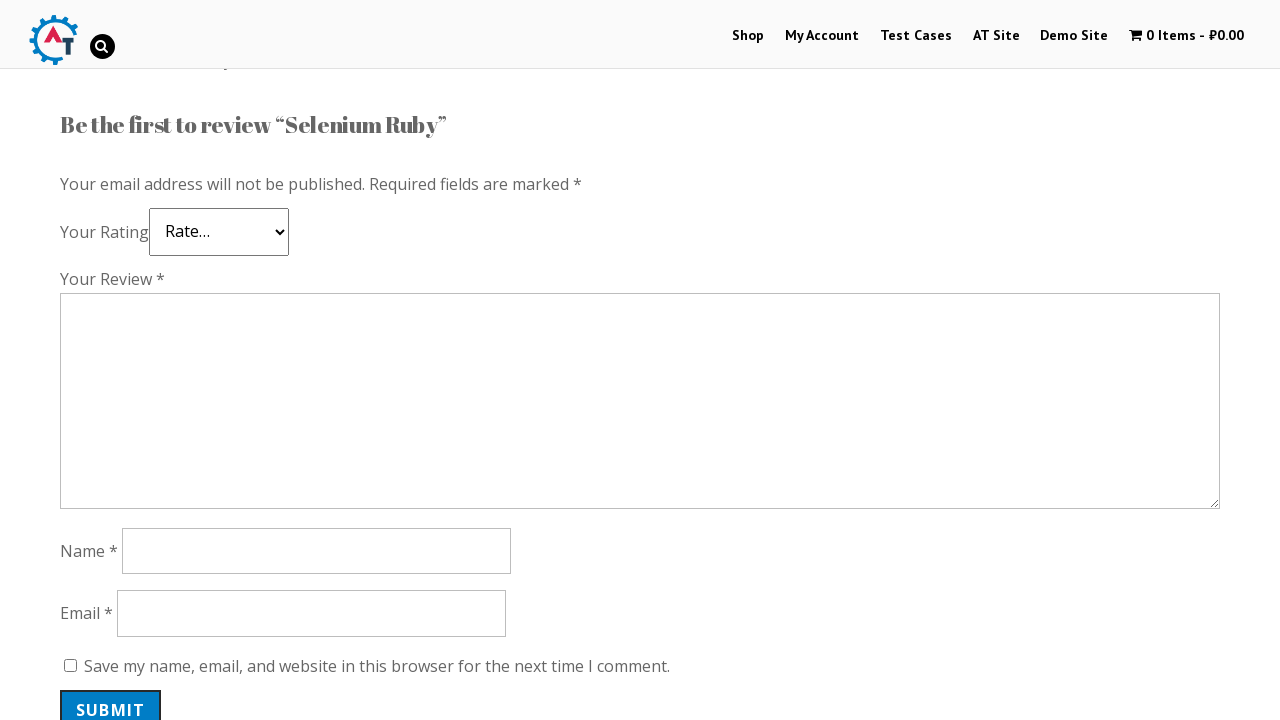

Selected 5-star rating at (132, 244) on .star-5
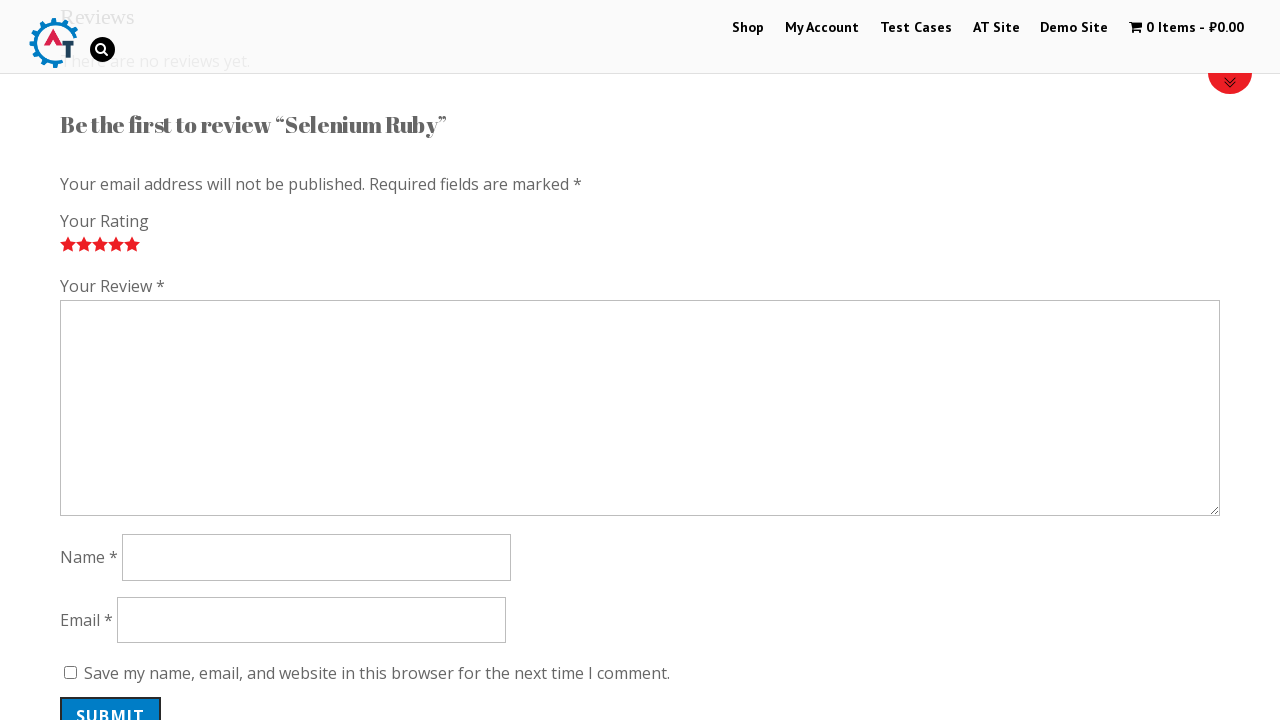

Filled in review comment: 'Nice book!' on #comment
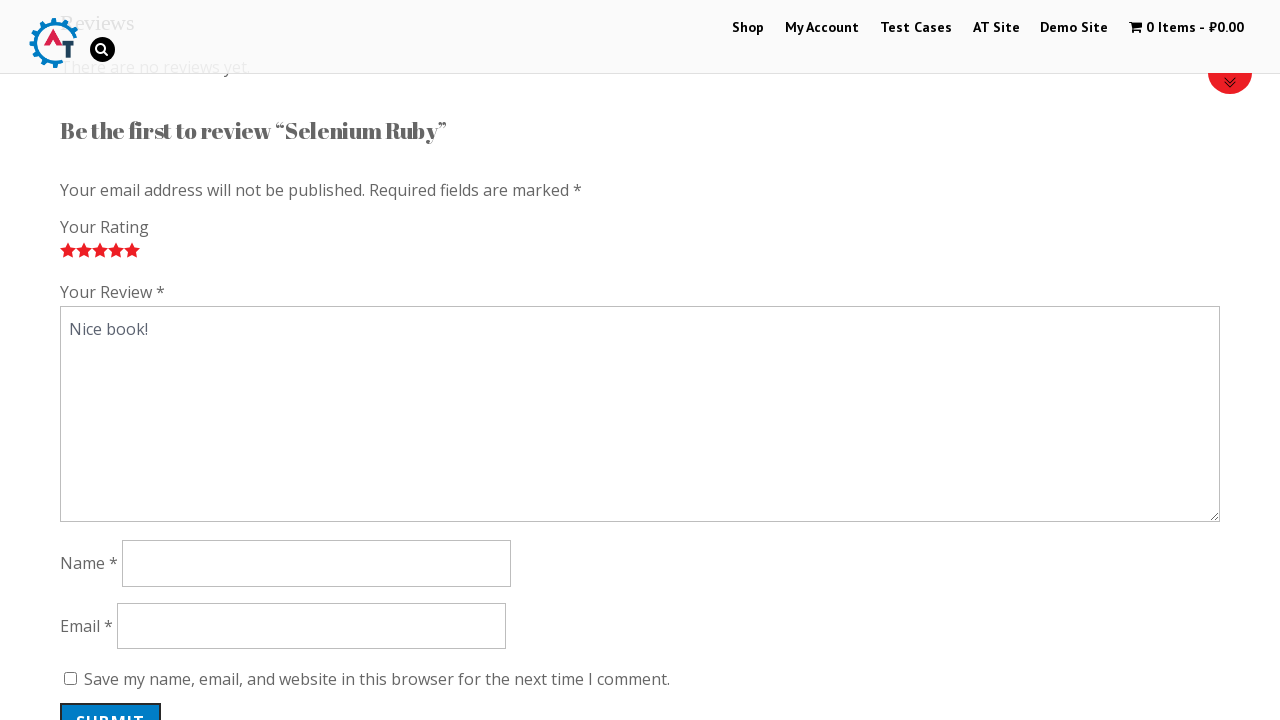

Filled in author name: 'TestUser_Marco' on #author
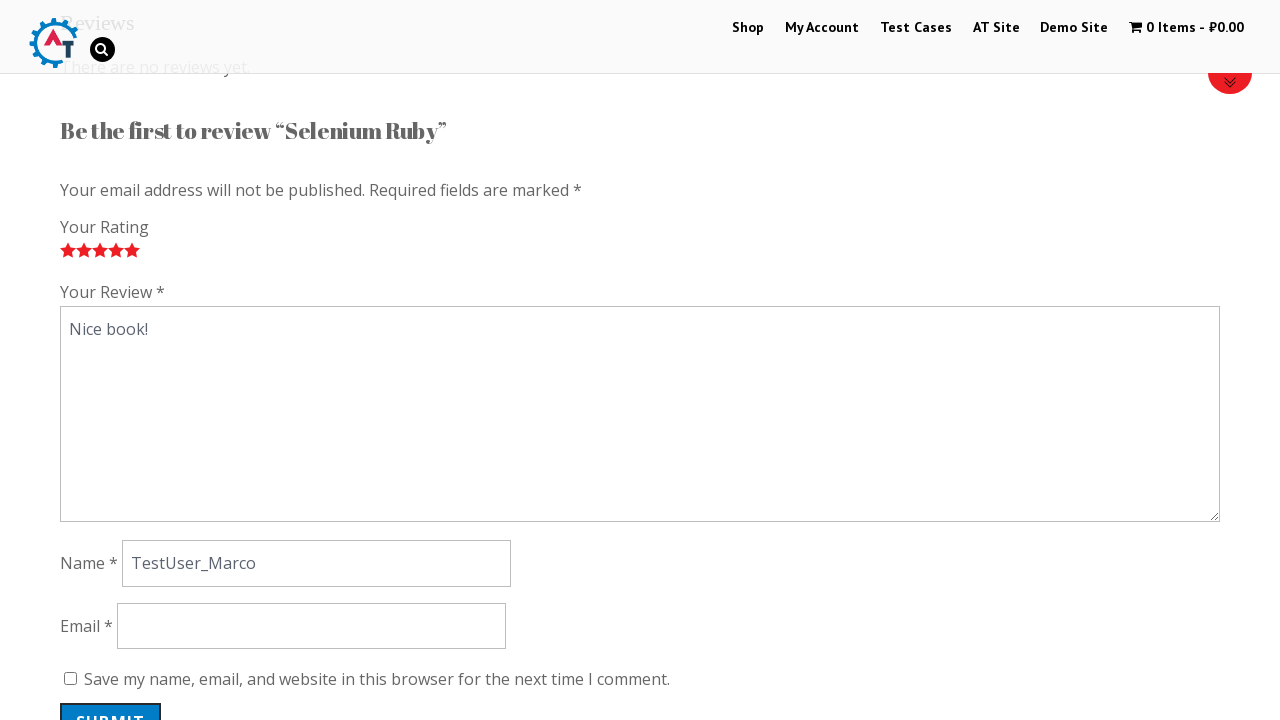

Filled in email: 'marco.reviewer@example.com' on #email
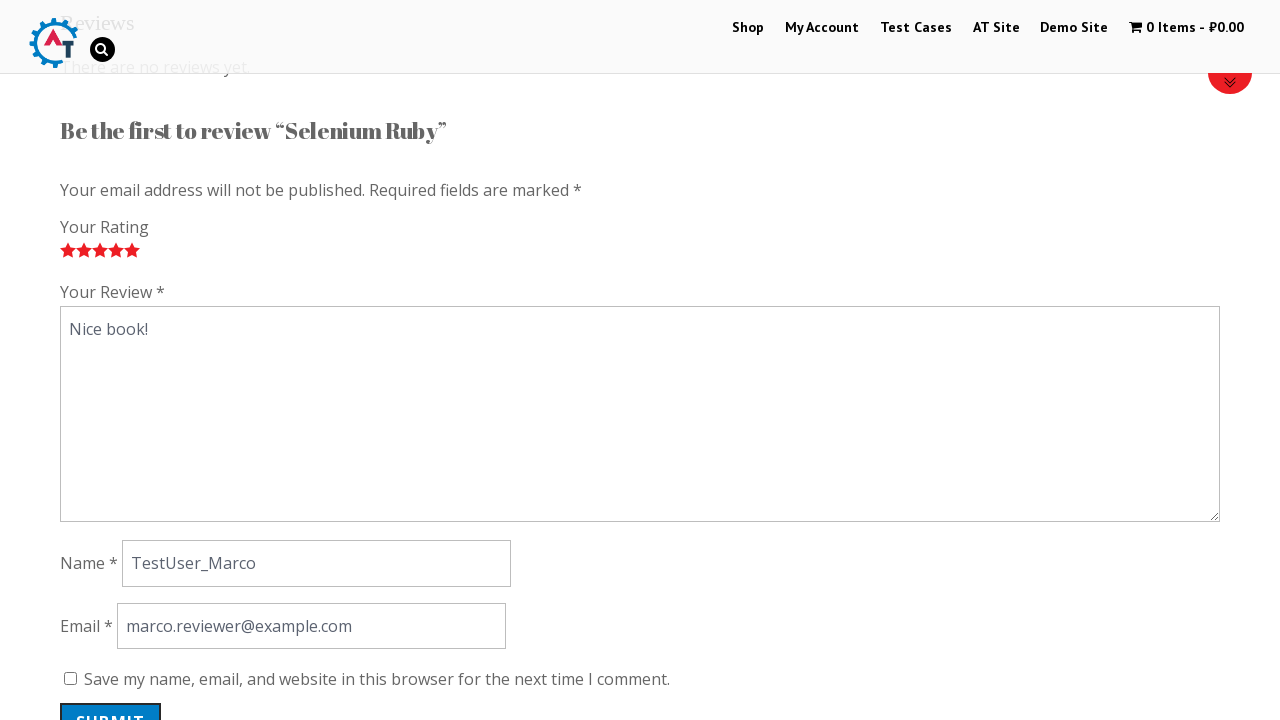

Clicked submit button to post the review at (111, 700) on #submit
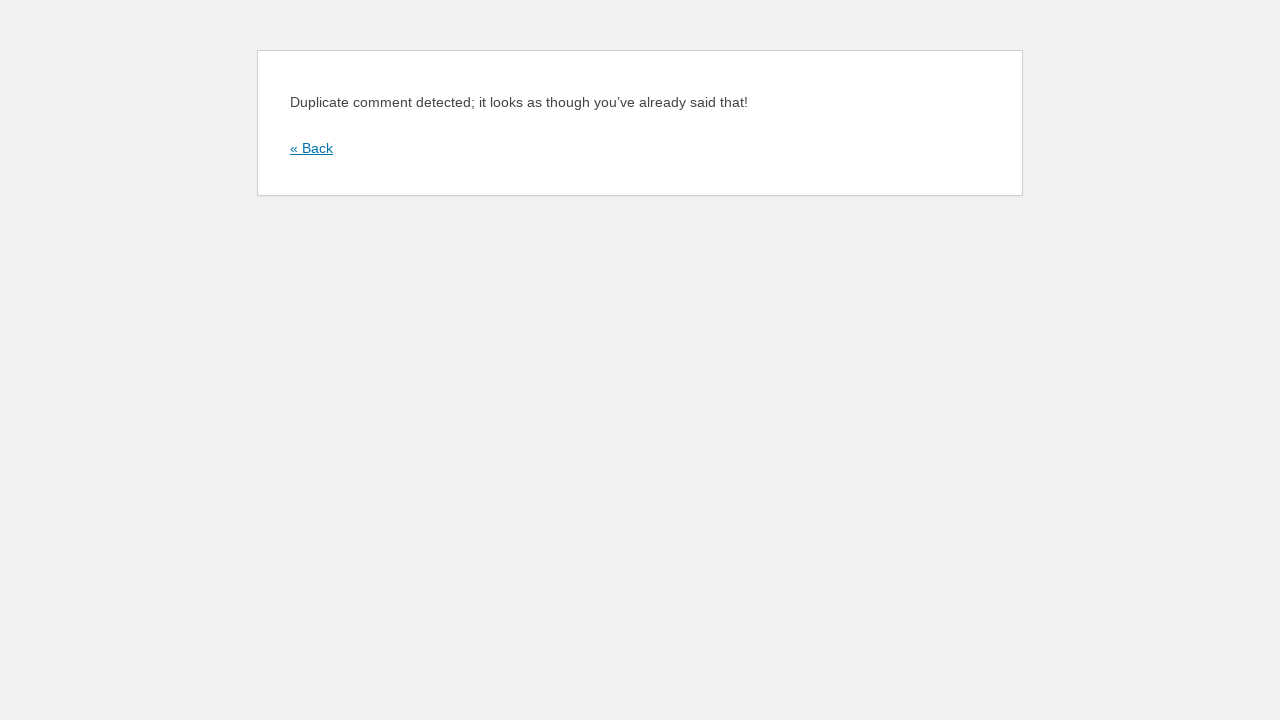

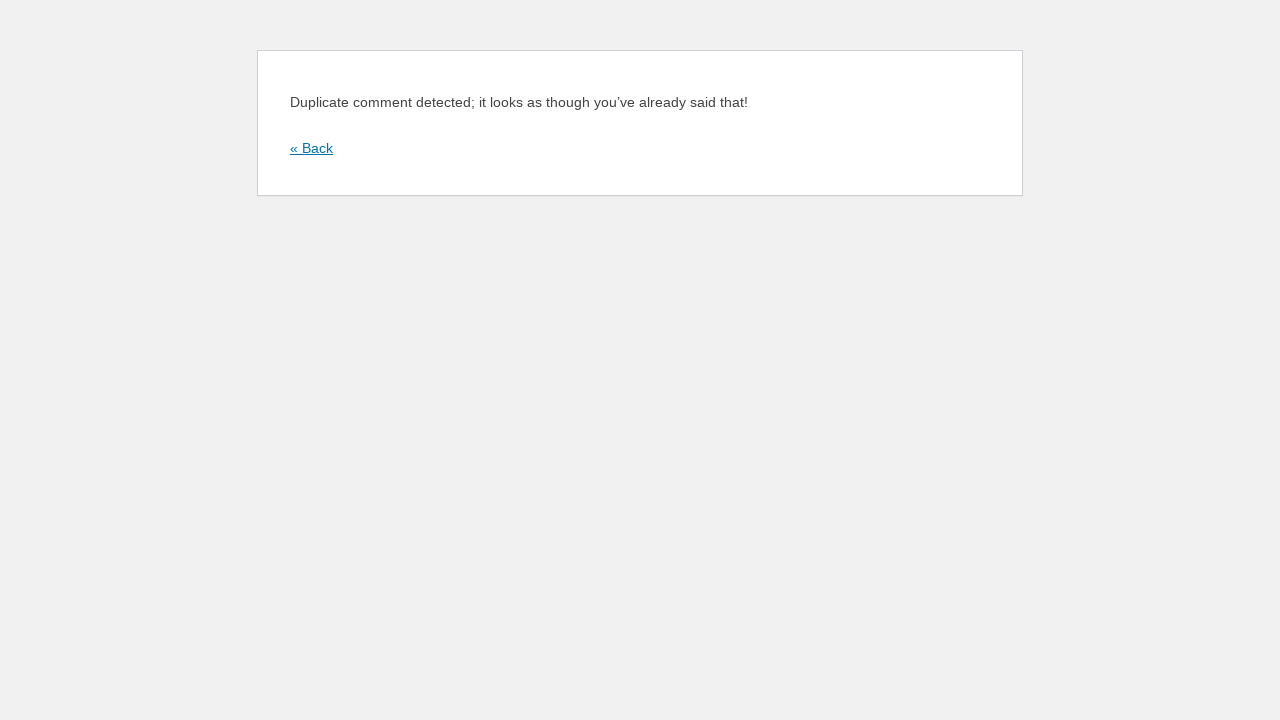